Tests the second resizable box by scrolling down and dragging its handle to increase its size

Starting URL: https://demoqa.com/resizable

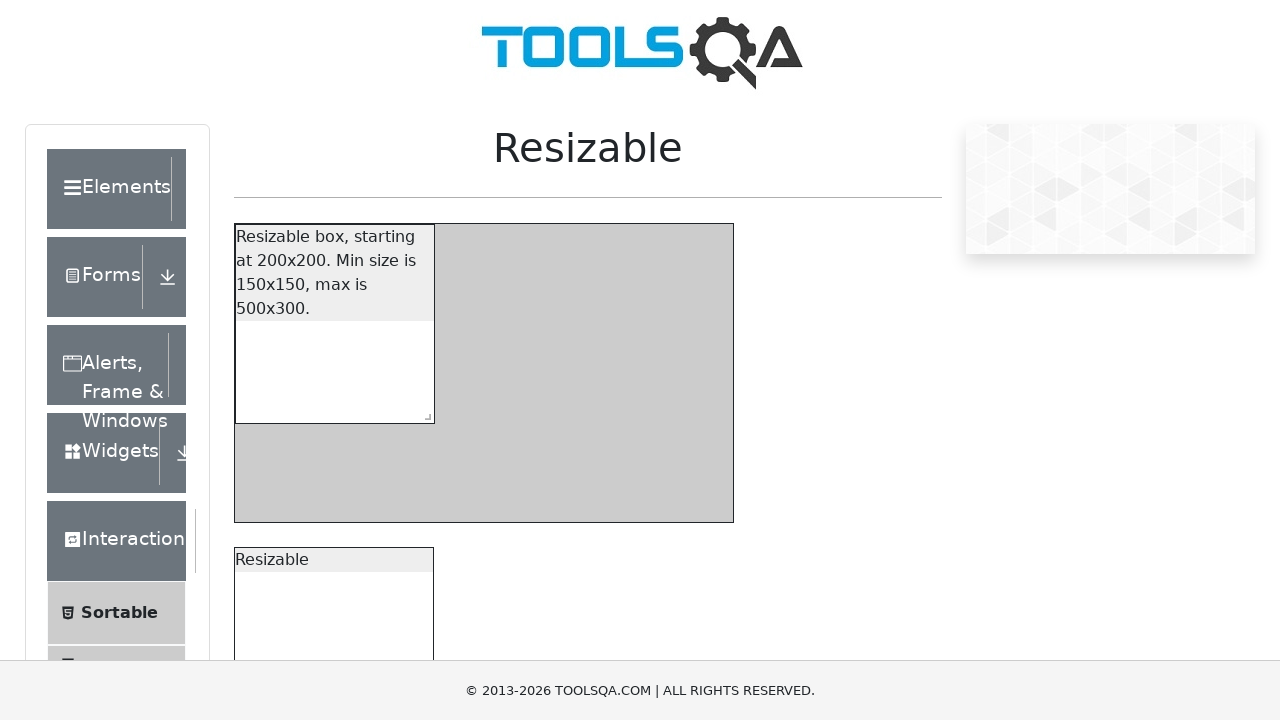

Scrolled down 1200px to view the second resizable box
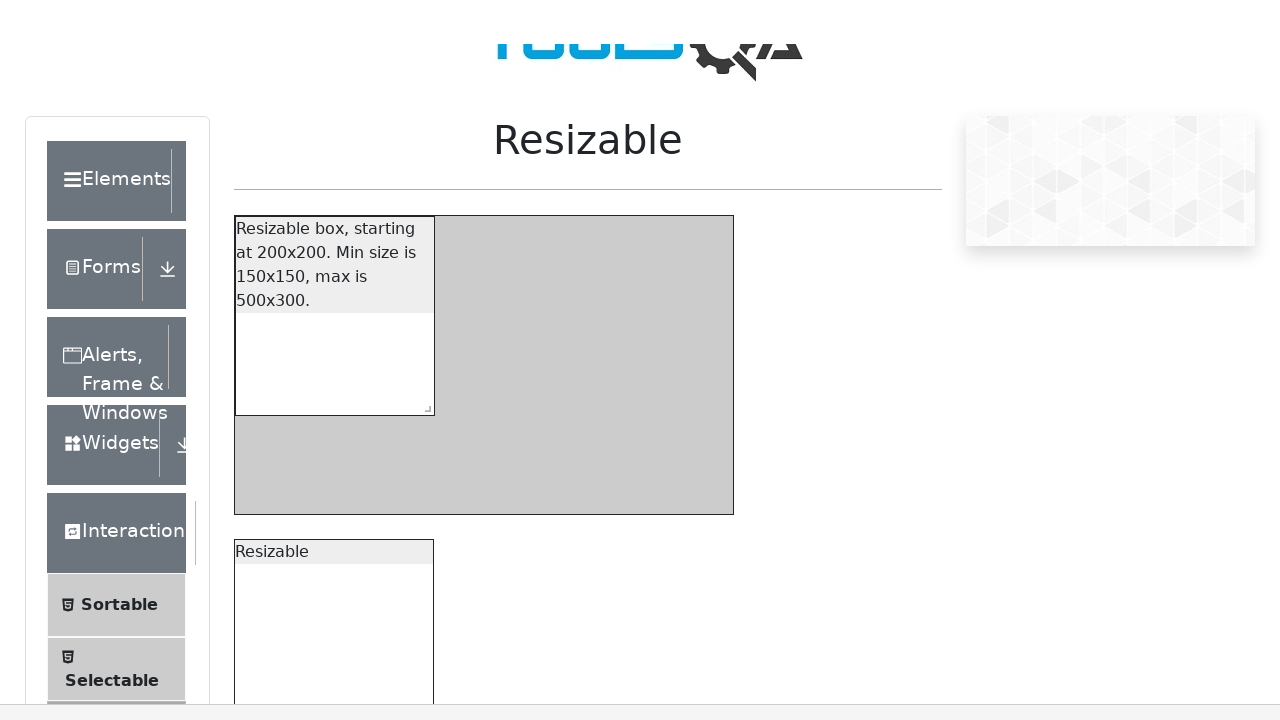

Located the resize handle for the resizable element
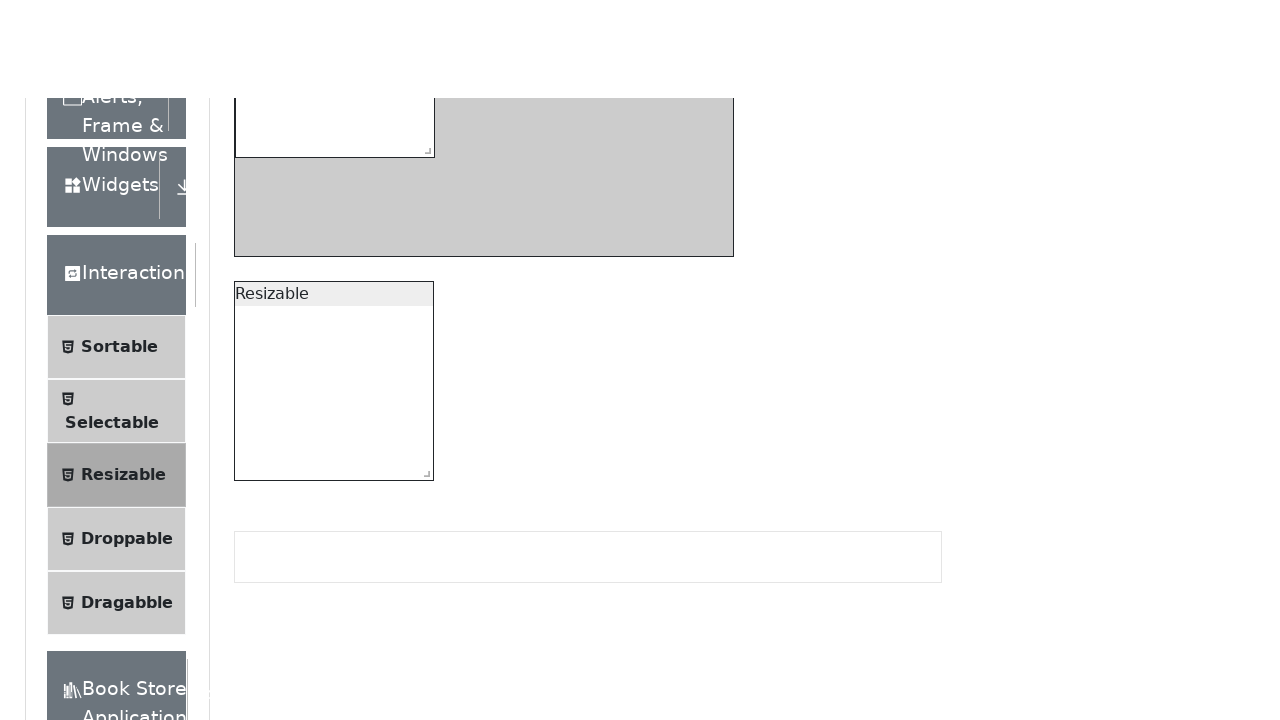

Hovered over the resize handle at (423, 342) on xpath=//div[@id='resizable']//span[@class='react-resizable-handle react-resizabl
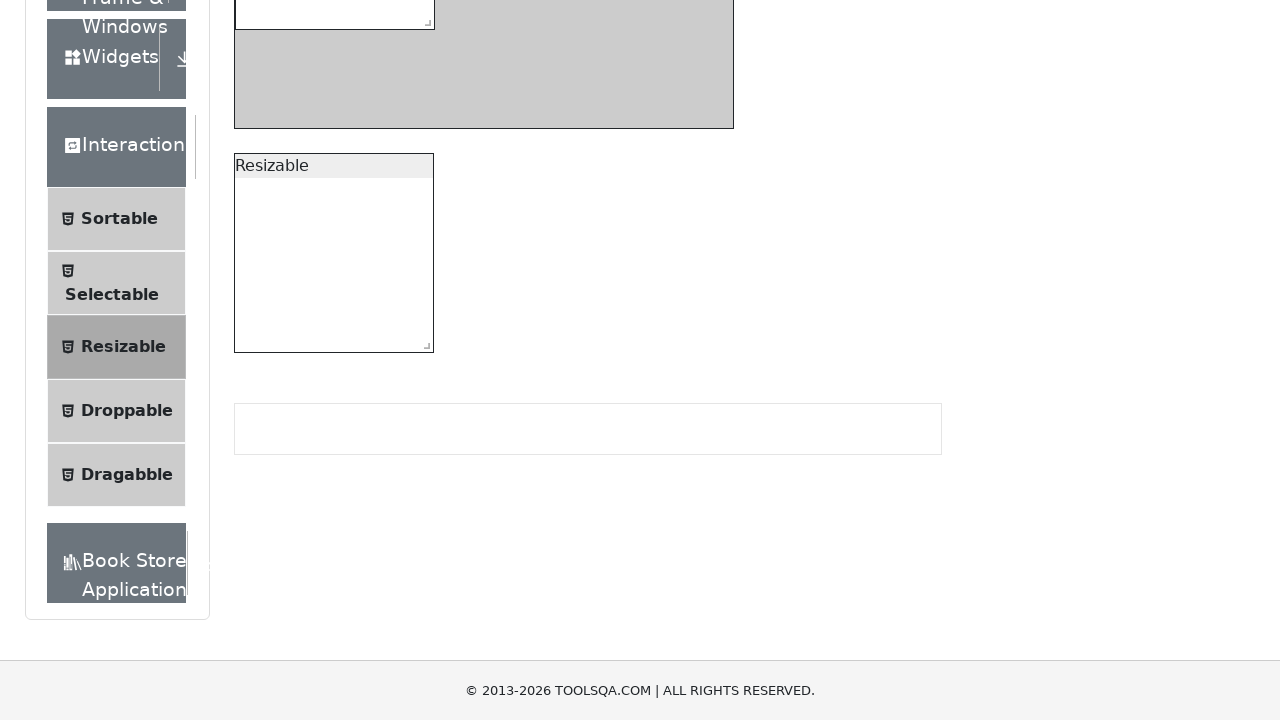

Pressed down mouse button on the resize handle at (423, 342)
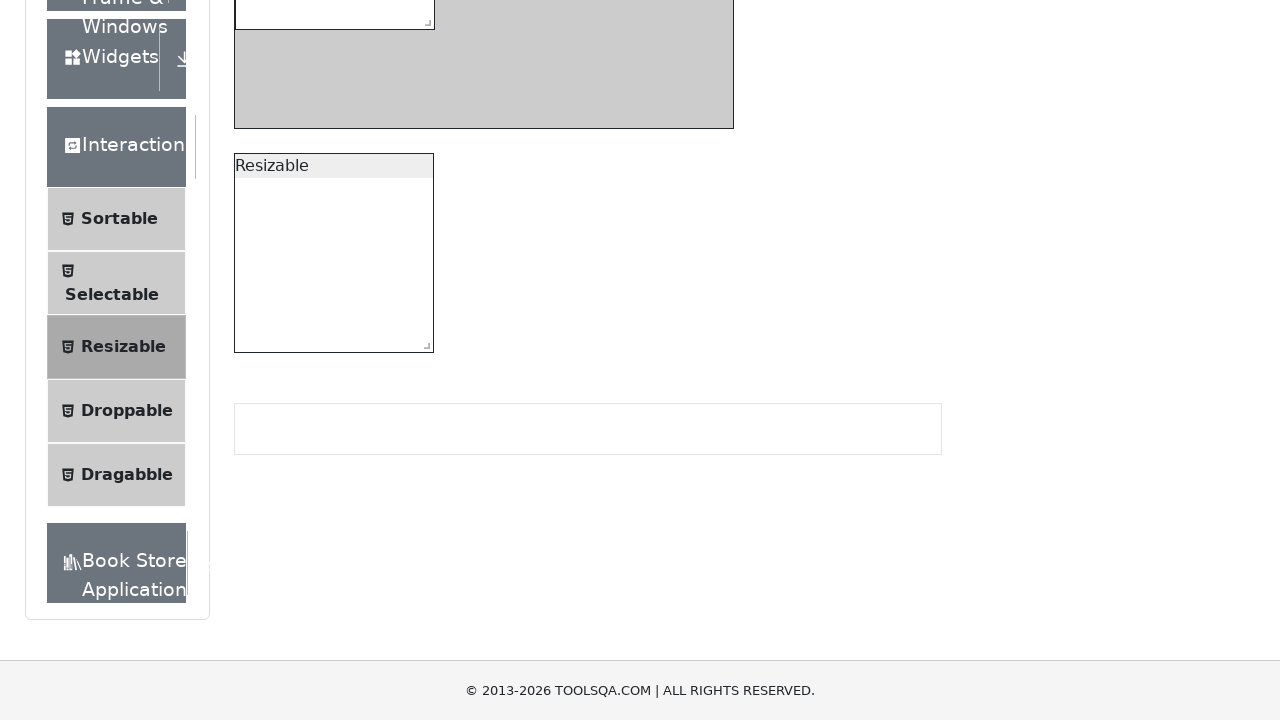

Moved mouse 50px right and 50px down to drag the resize handle at (463, 382)
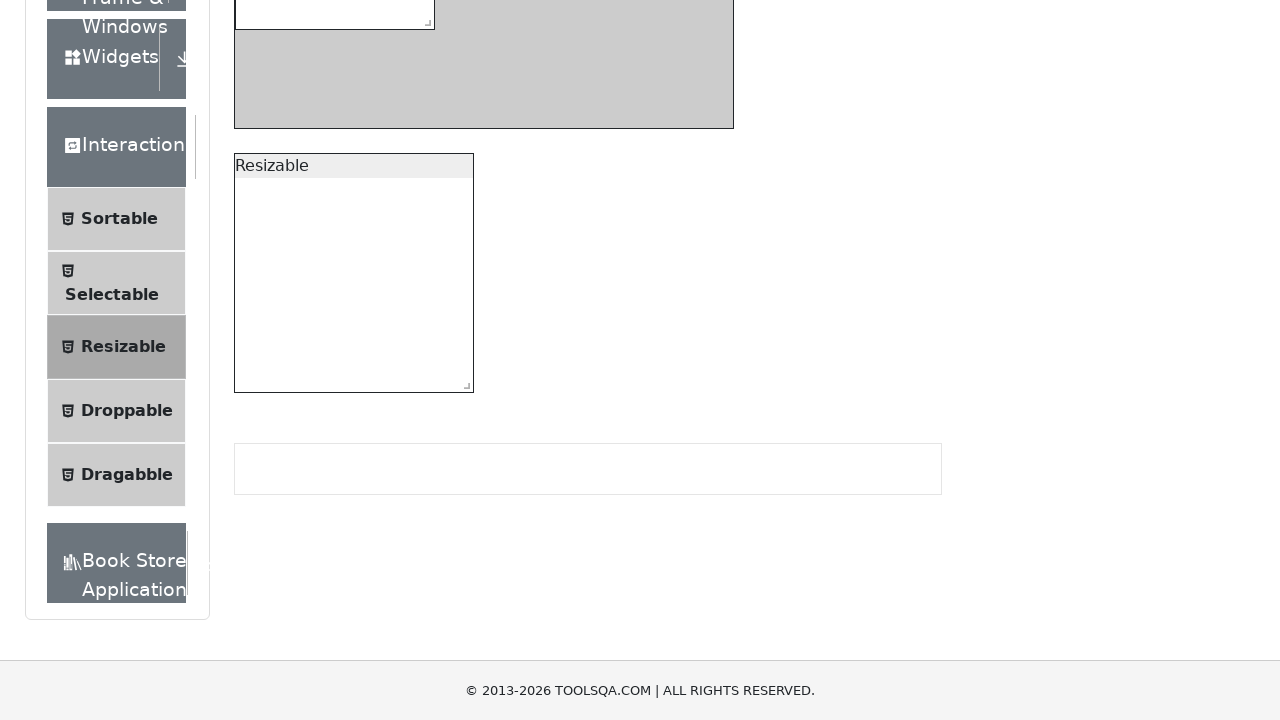

Released mouse button to complete the resize drag operation at (463, 382)
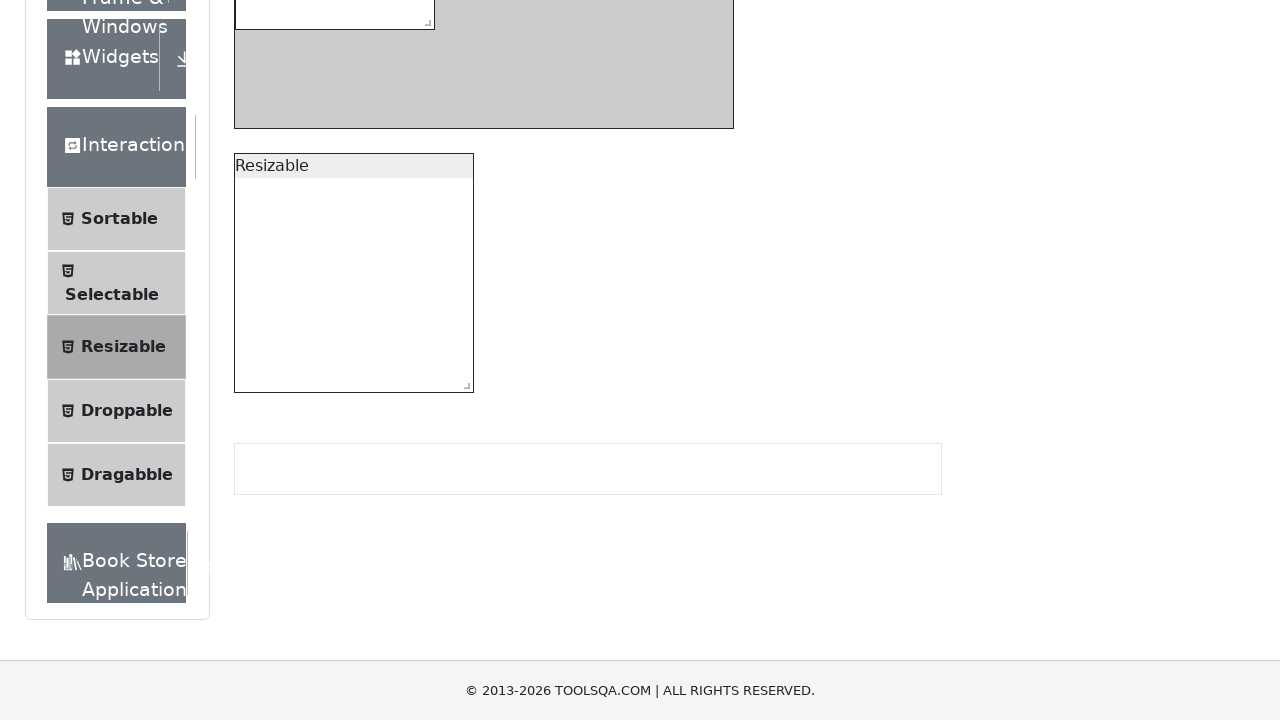

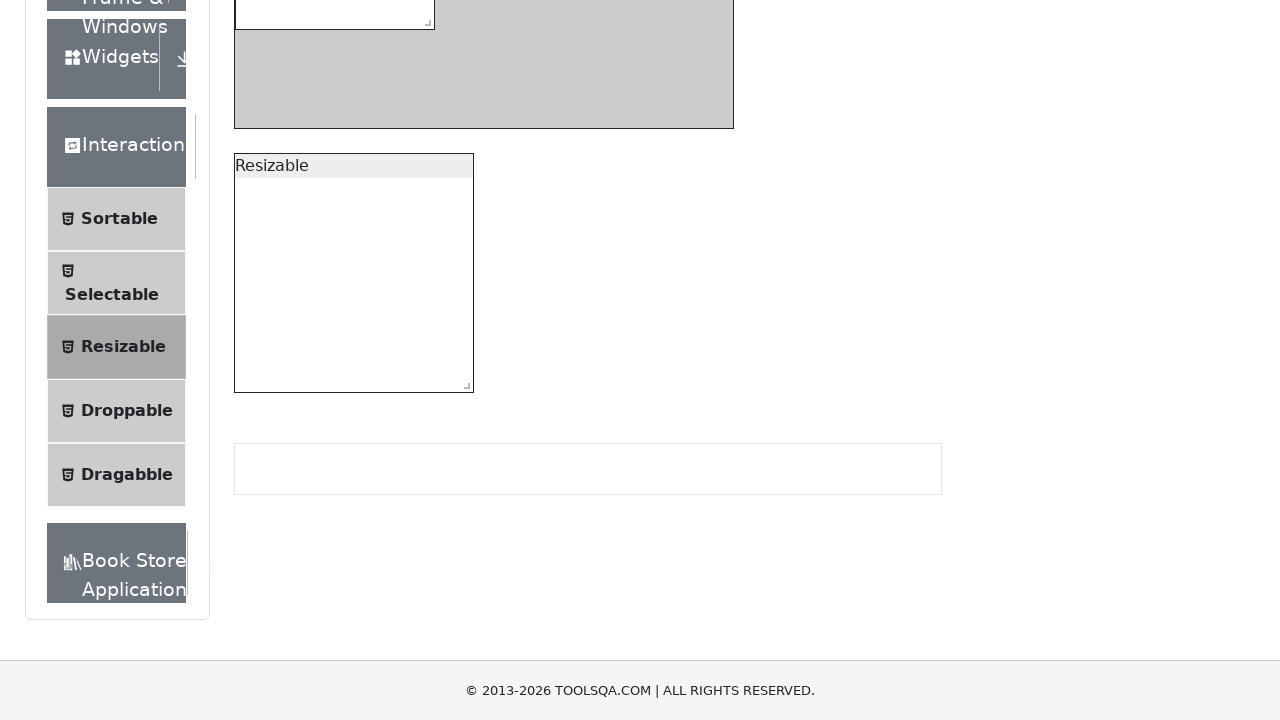